Tests mouse hover functionality by hovering over an element to reveal hidden buttons

Starting URL: https://rahulshettyacademy.com/AutomationPractice/

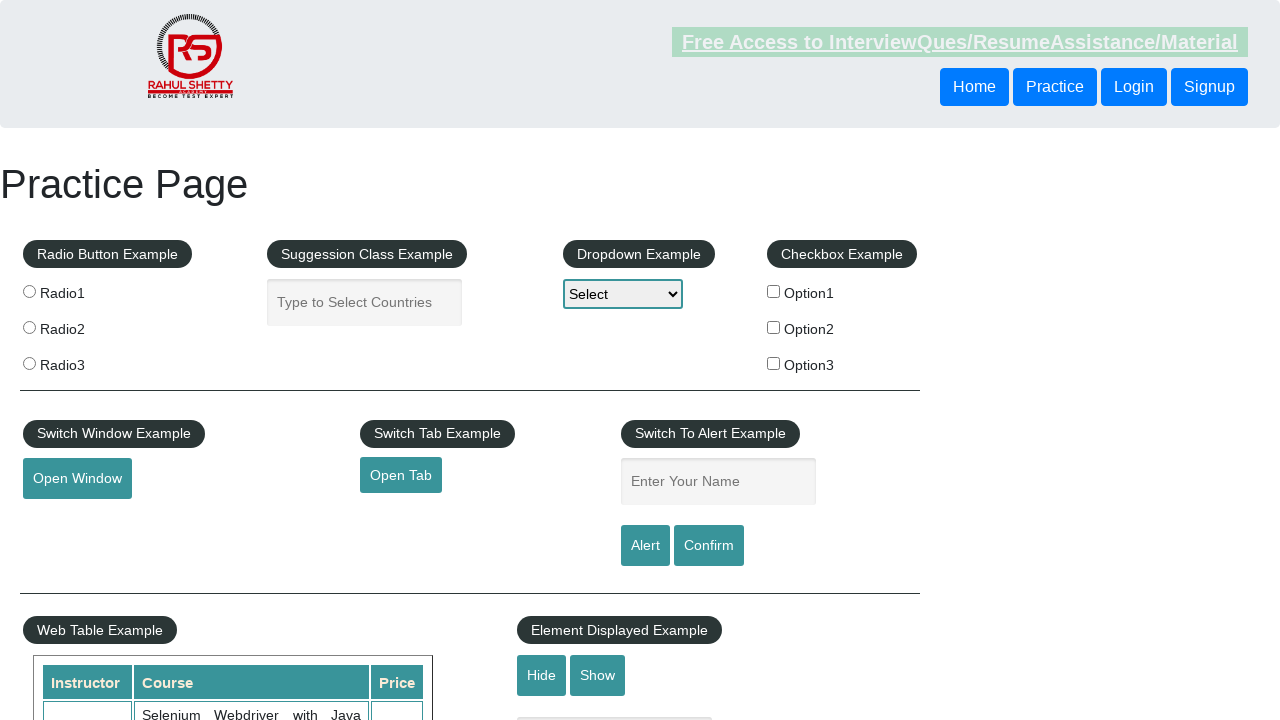

Hovered over the Mouse Hover button to reveal hidden menu at (83, 361) on #mousehover
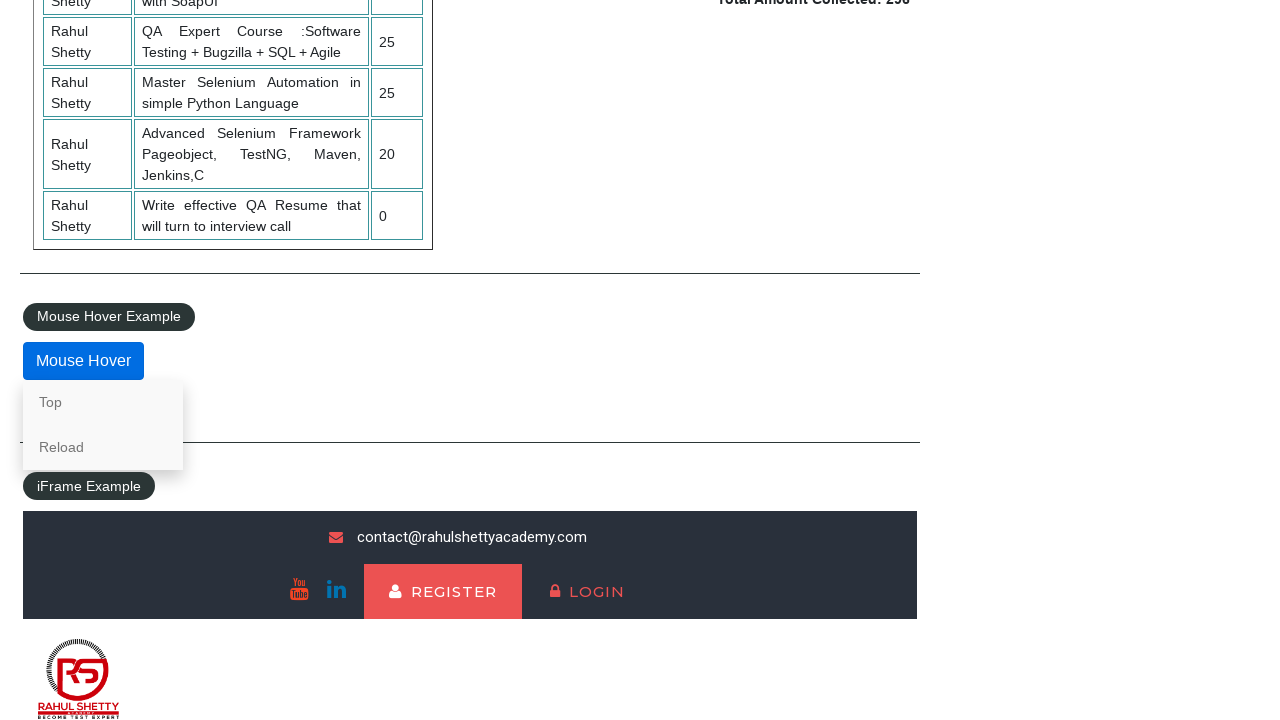

Verified 'Top' menu item is visible after hover
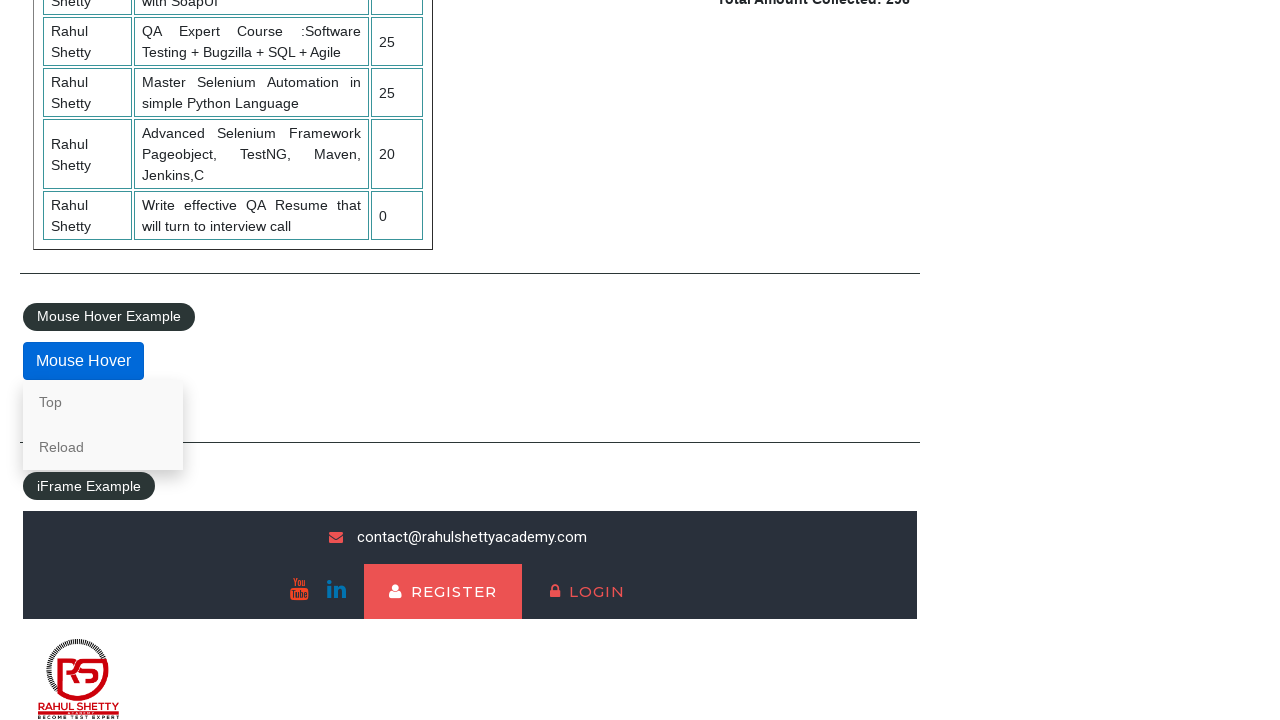

Verified 'Reload' menu item is visible after hover
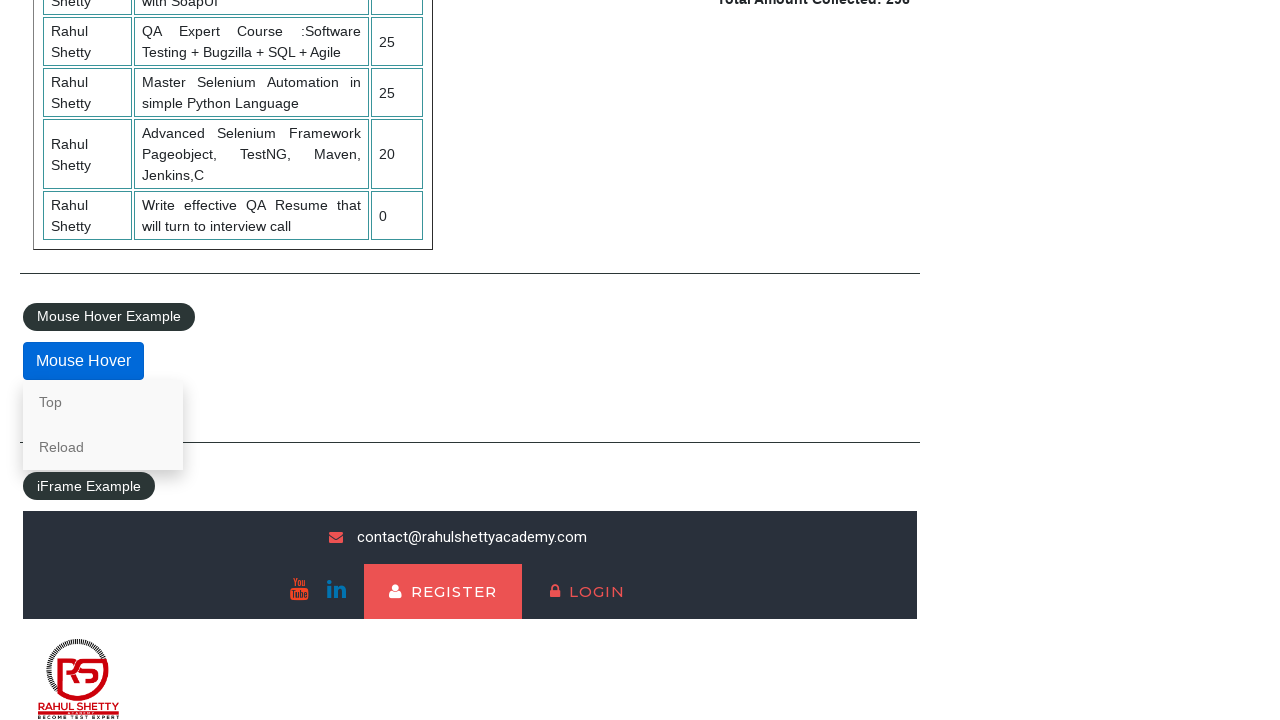

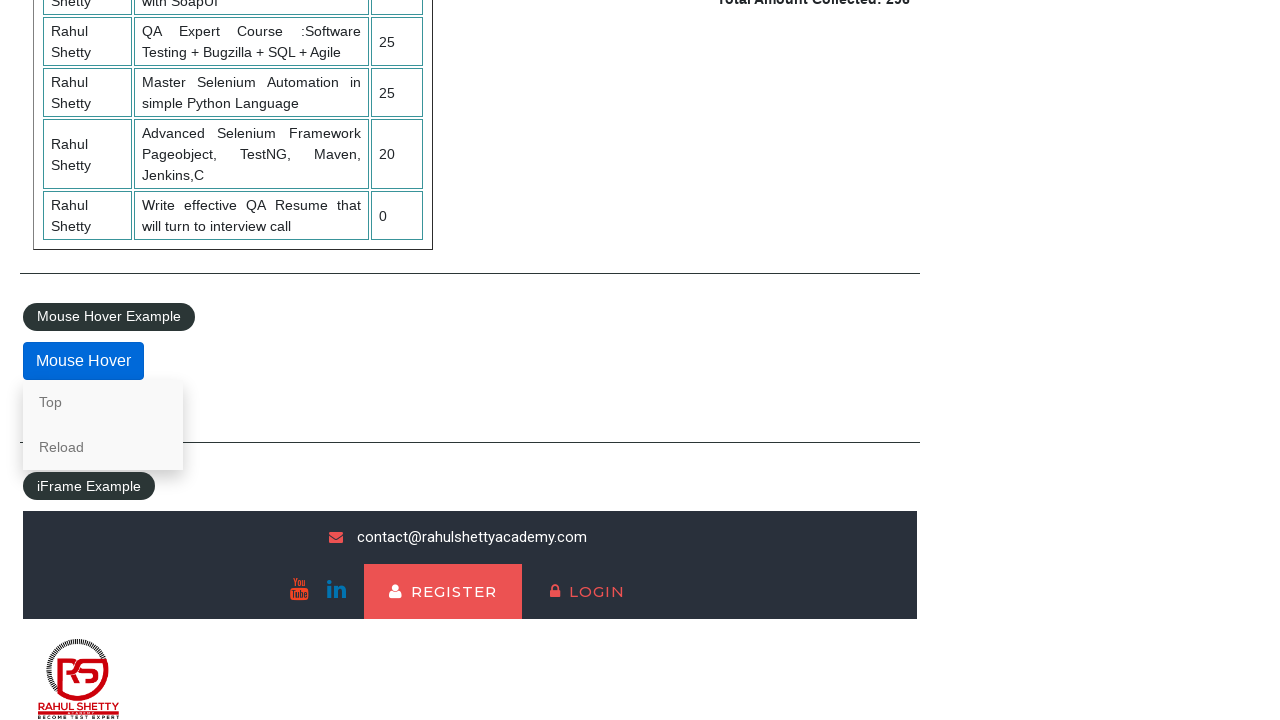